Tests the jQuery UI slider demo by switching to the iframe and dragging the slider handle forward and backward multiple times using drag and drop offset actions.

Starting URL: https://jqueryui.com/slider/

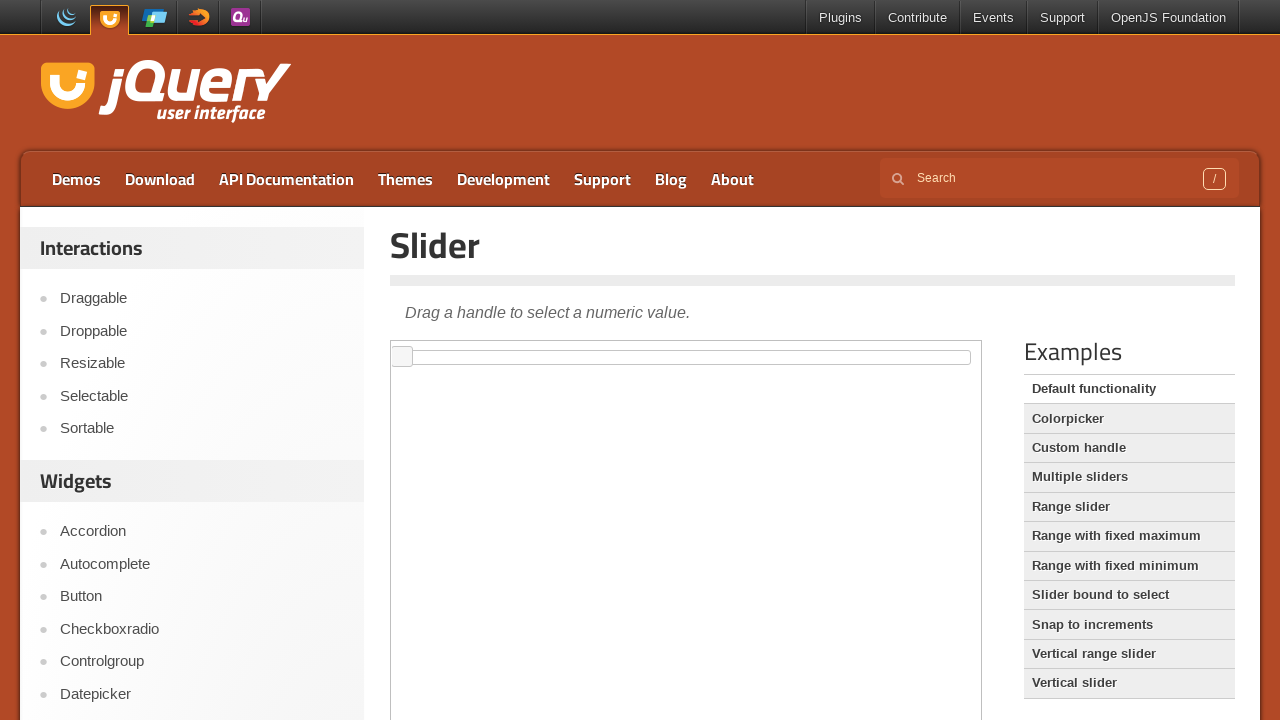

Waited for page to load (domcontentloaded state)
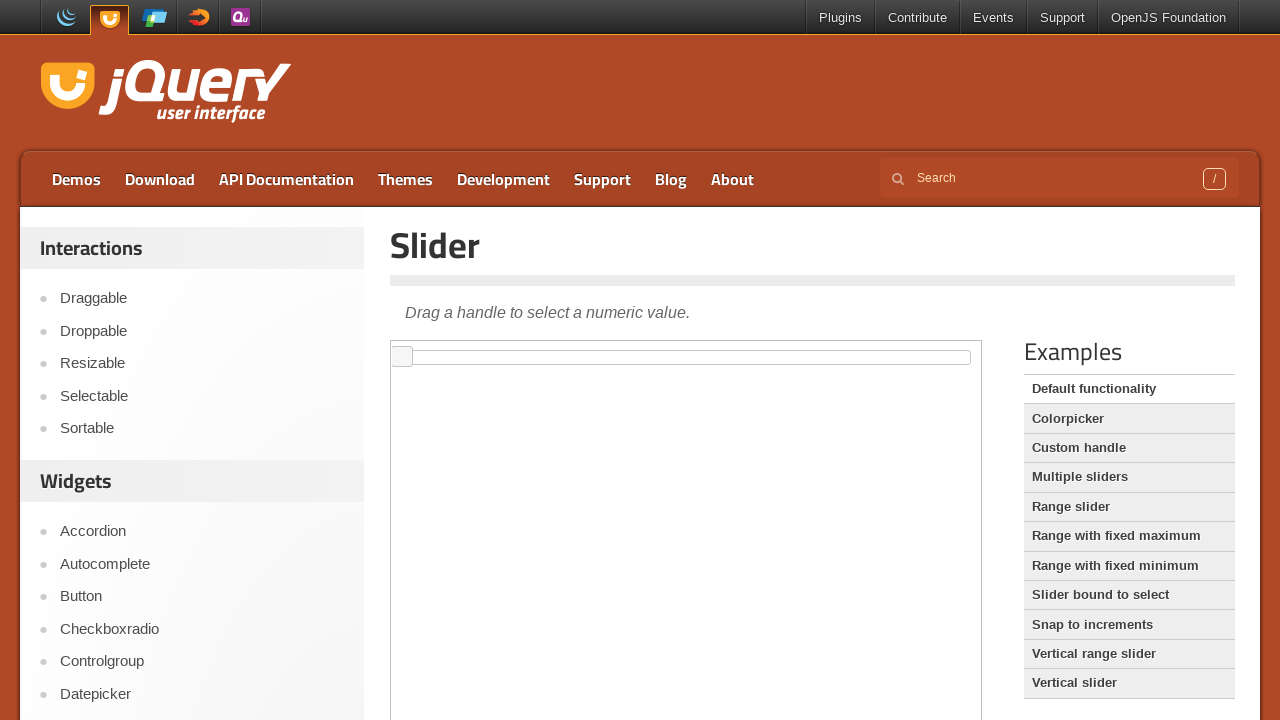

Located iframe containing slider demo
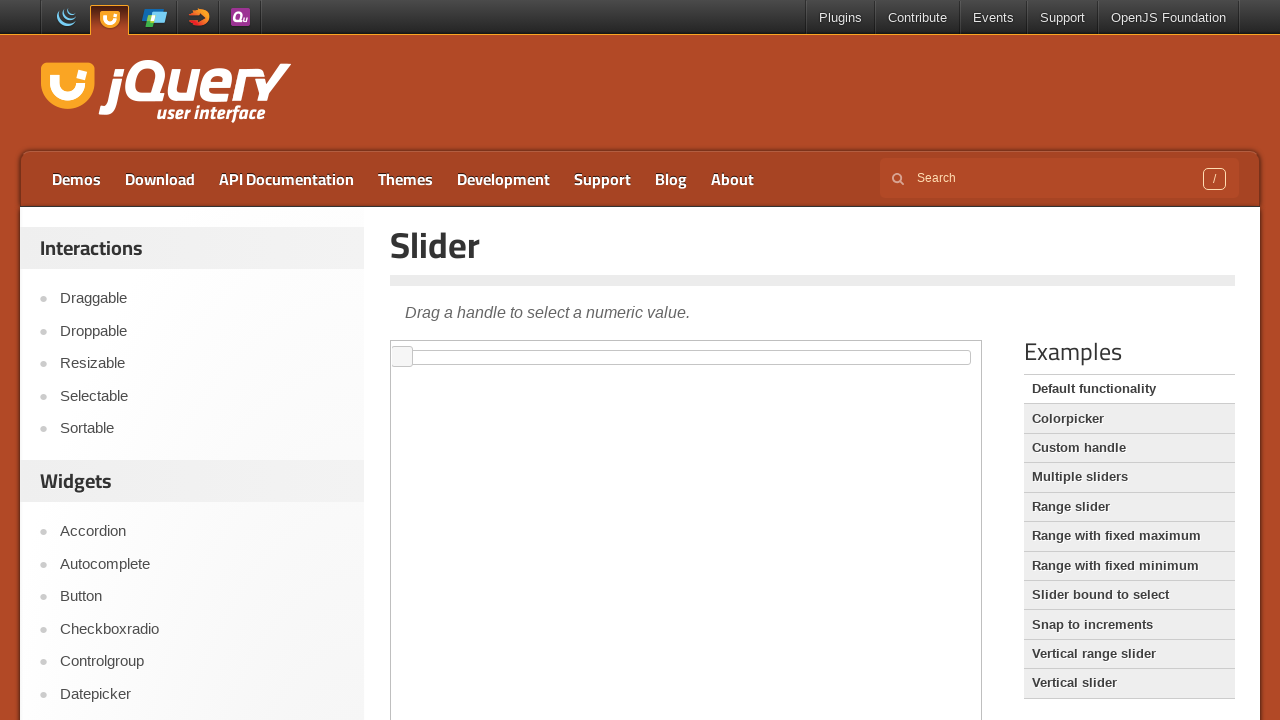

Located slider handle element
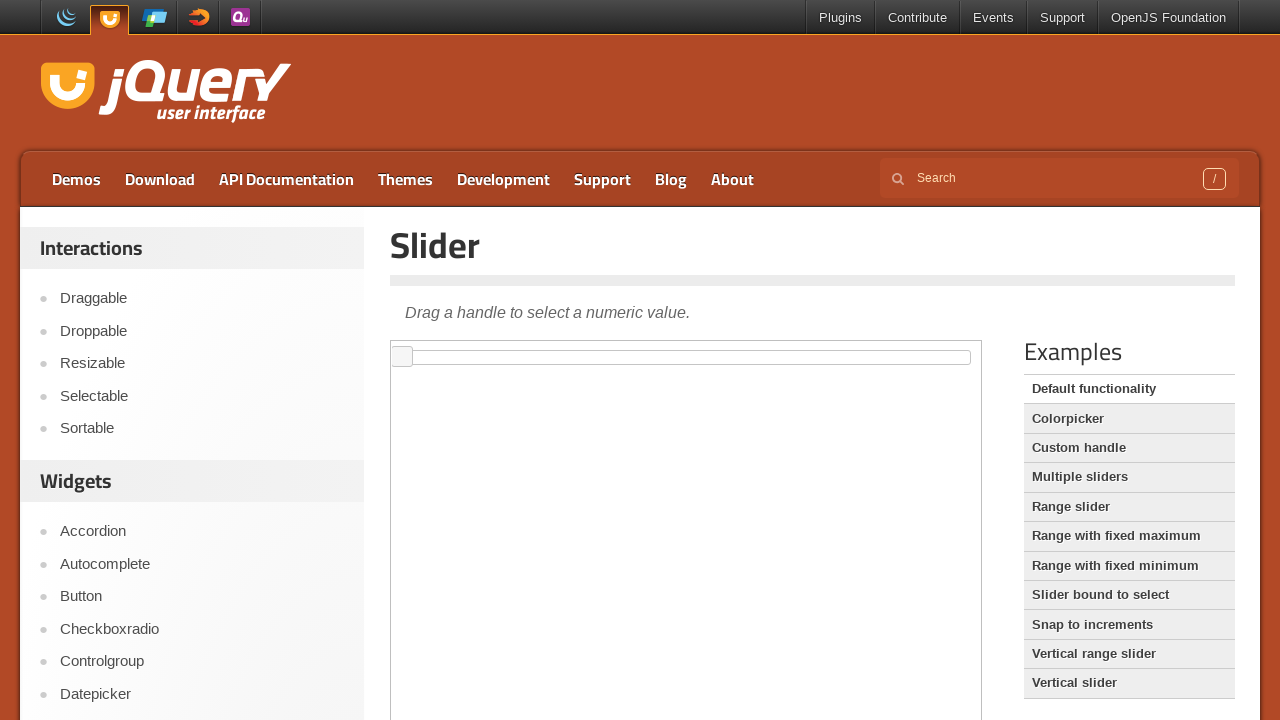

Slider handle became visible
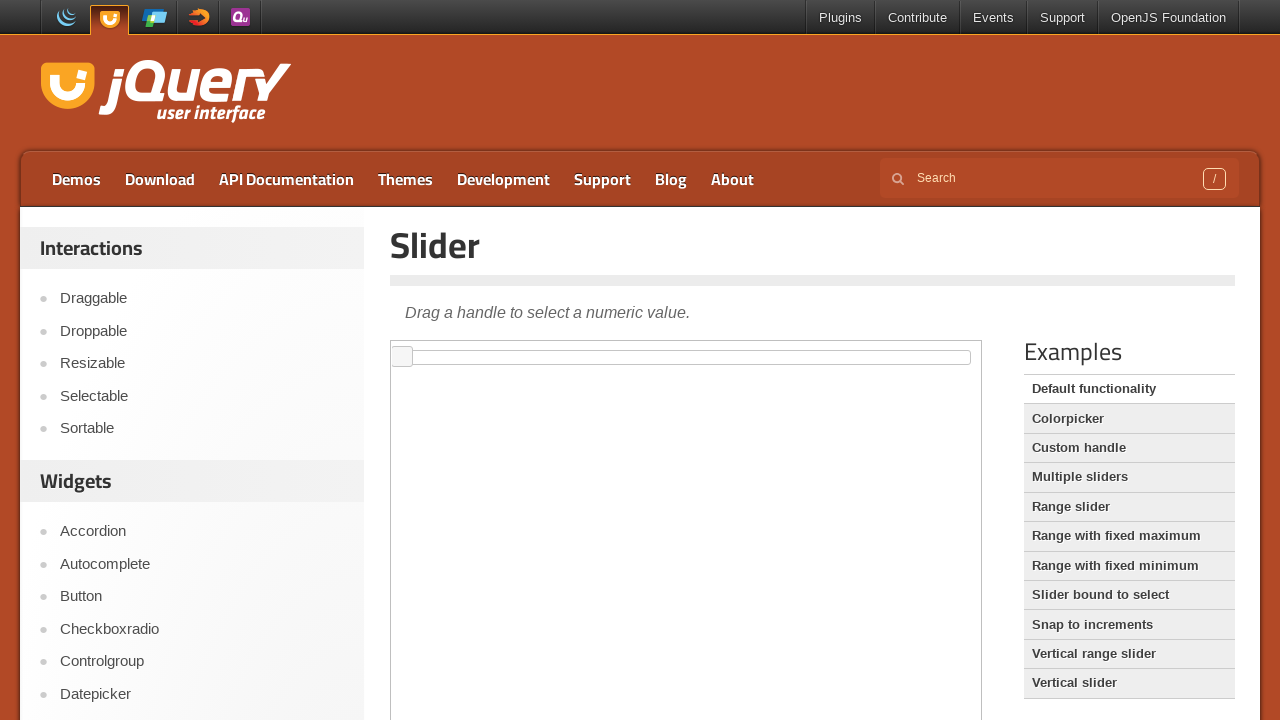

Dragged slider handle to the right (forward) to position x=300 at (701, 361)
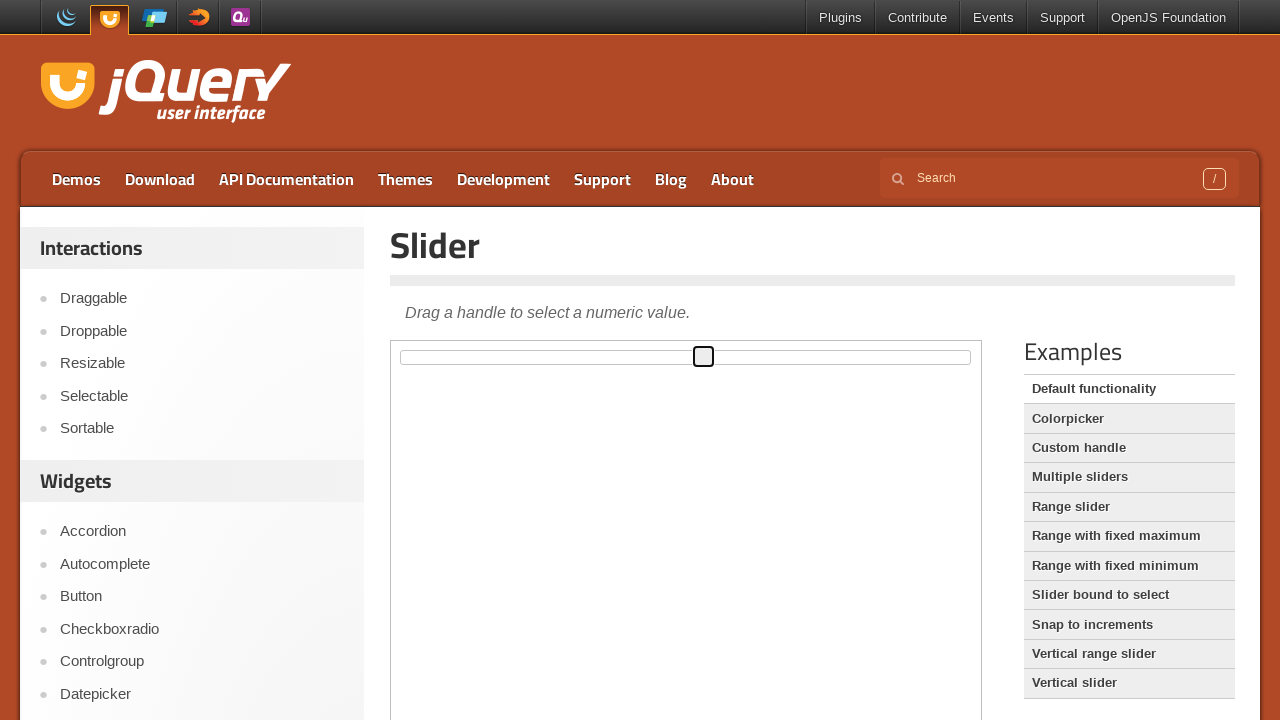

Dragged slider handle to the left (reverse) to position x=100 at (501, 361)
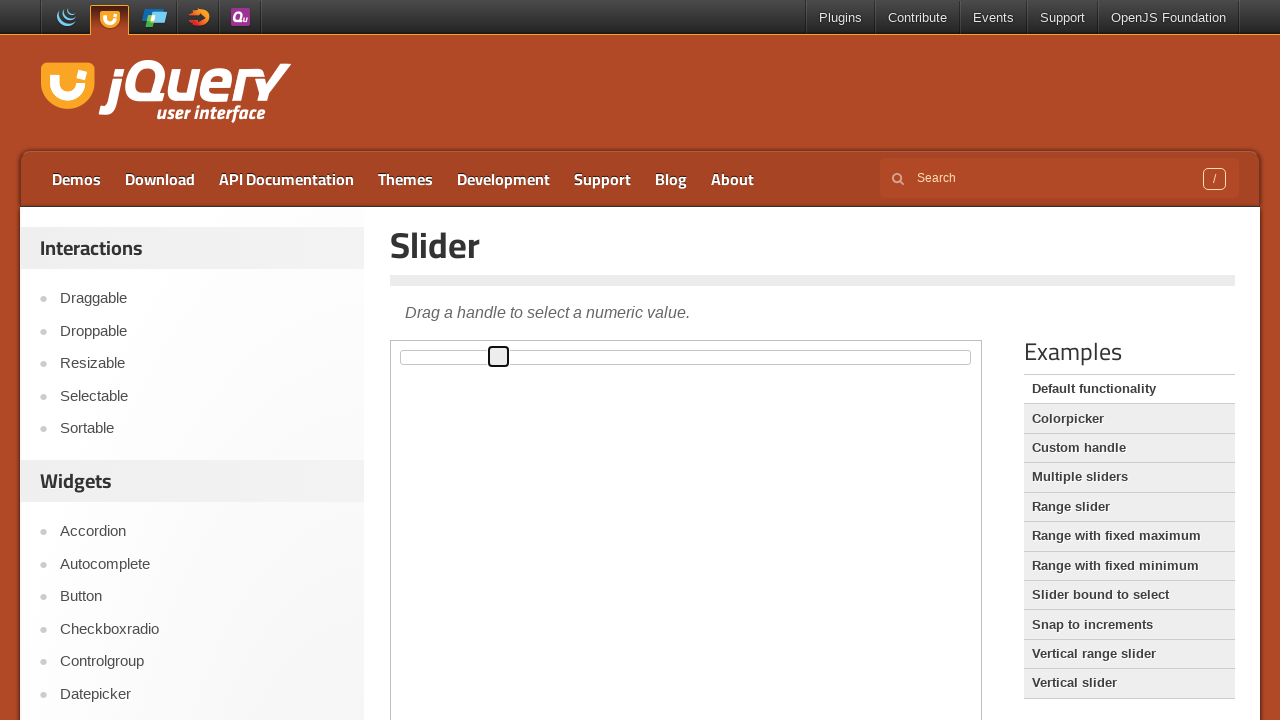

Dragged slider handle to the right again to position x=250 at (651, 361)
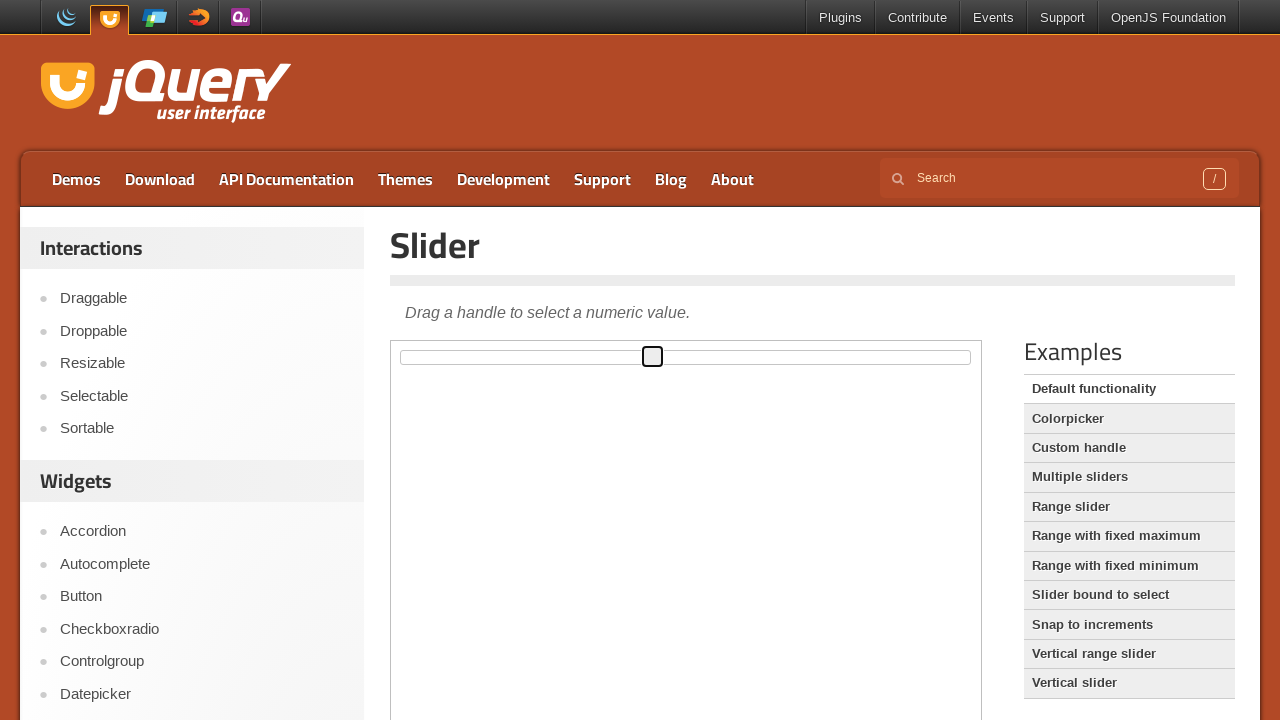

Dragged slider handle to the left (reverse) to position x=50 at (451, 361)
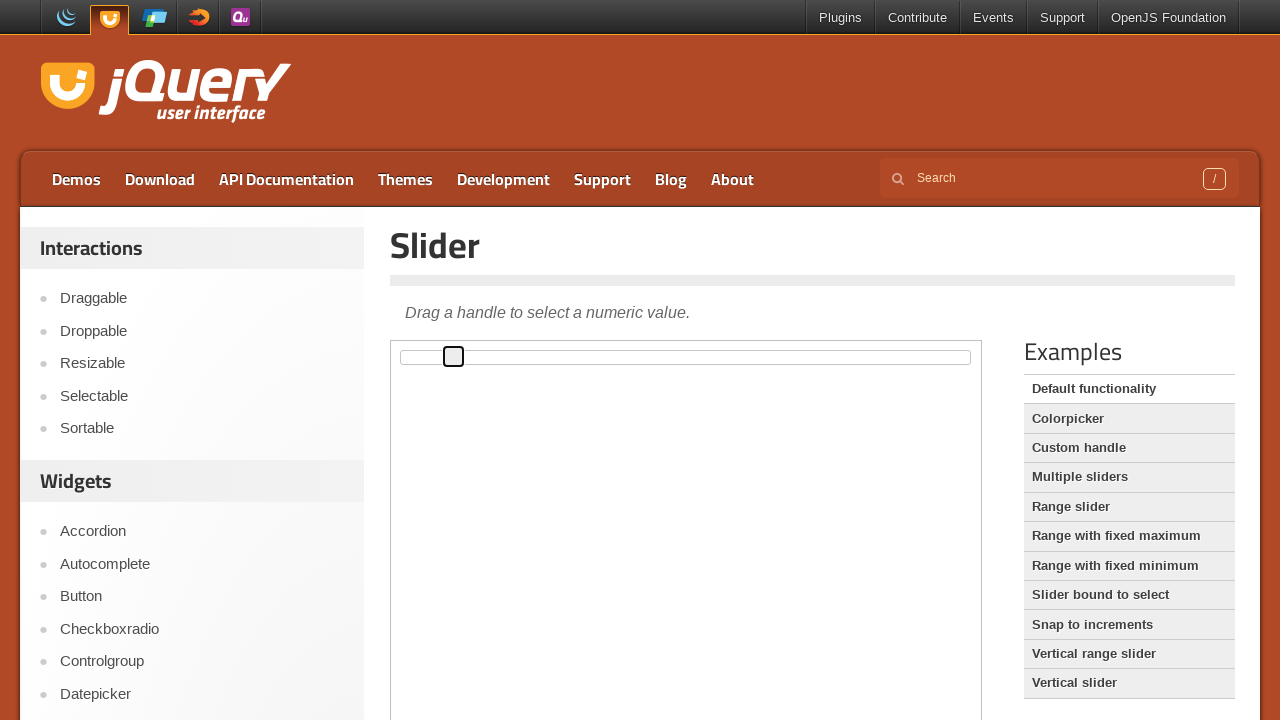

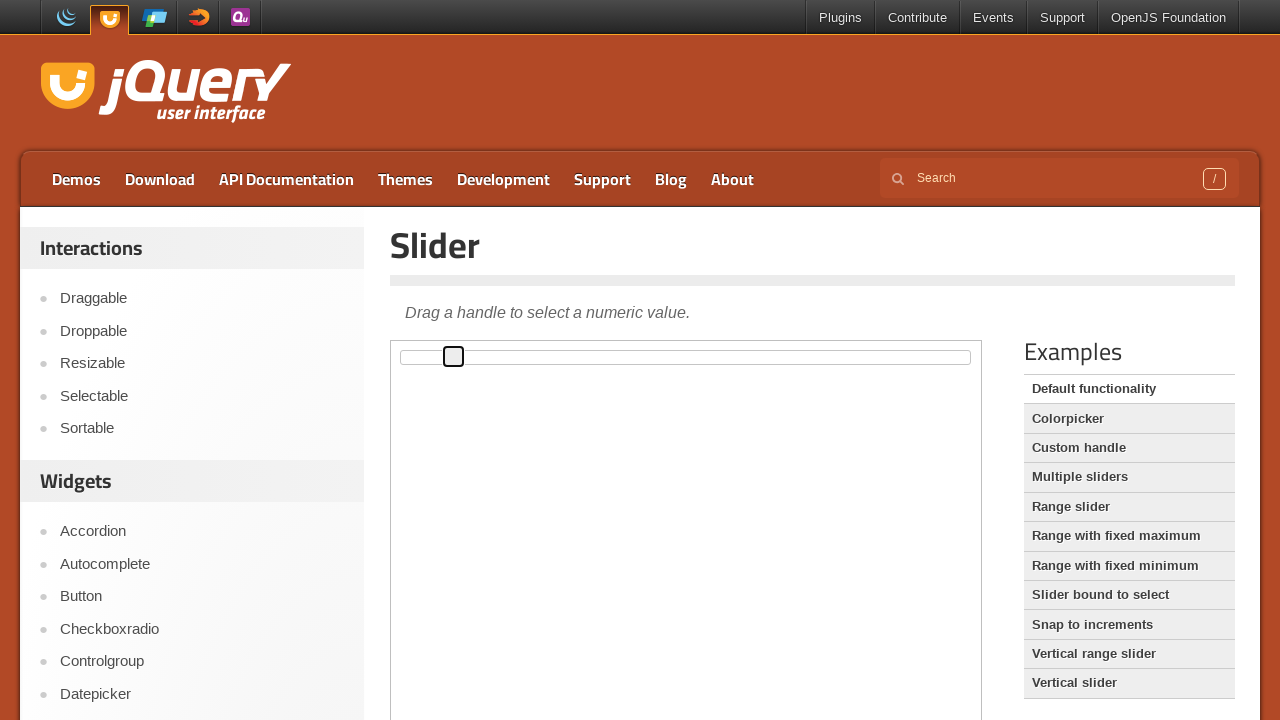